Tests finding a link by its calculated text value, clicking it, then filling out a form with personal information (first name, last name, city, country) and submitting it.

Starting URL: http://suninjuly.github.io/find_link_text

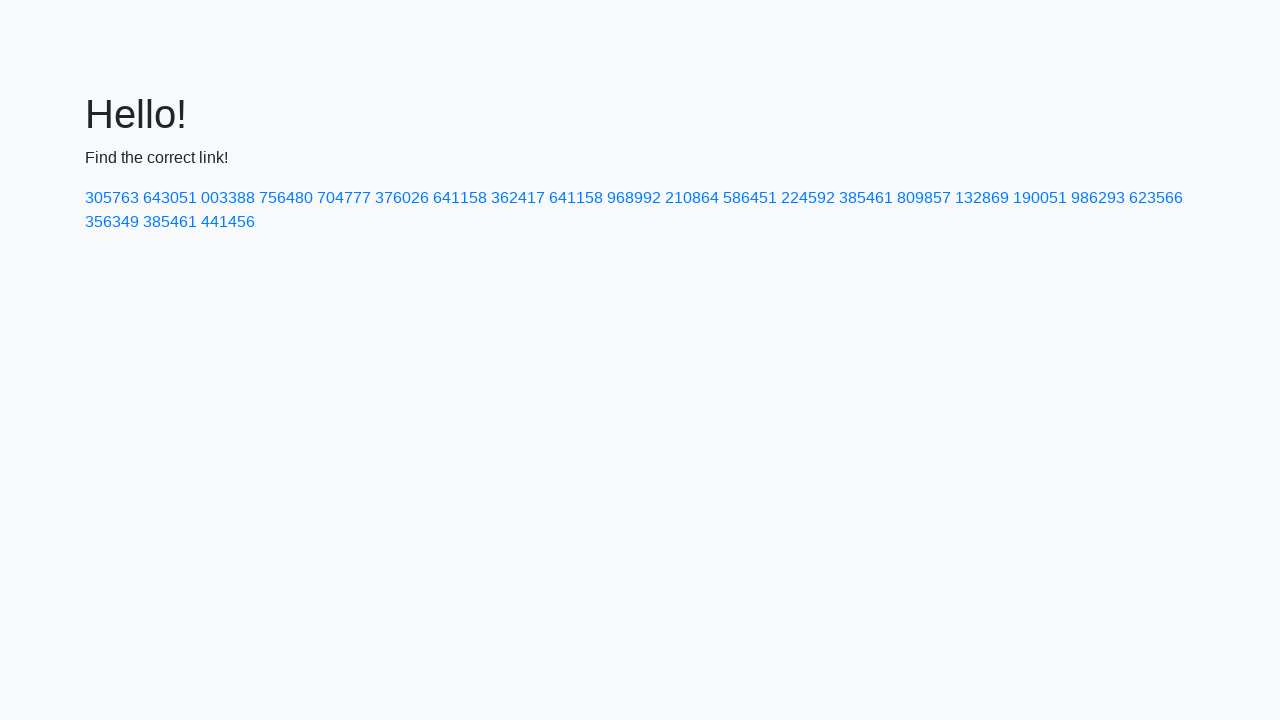

Clicked link with calculated text value '224592' at (808, 198) on a:text('224592')
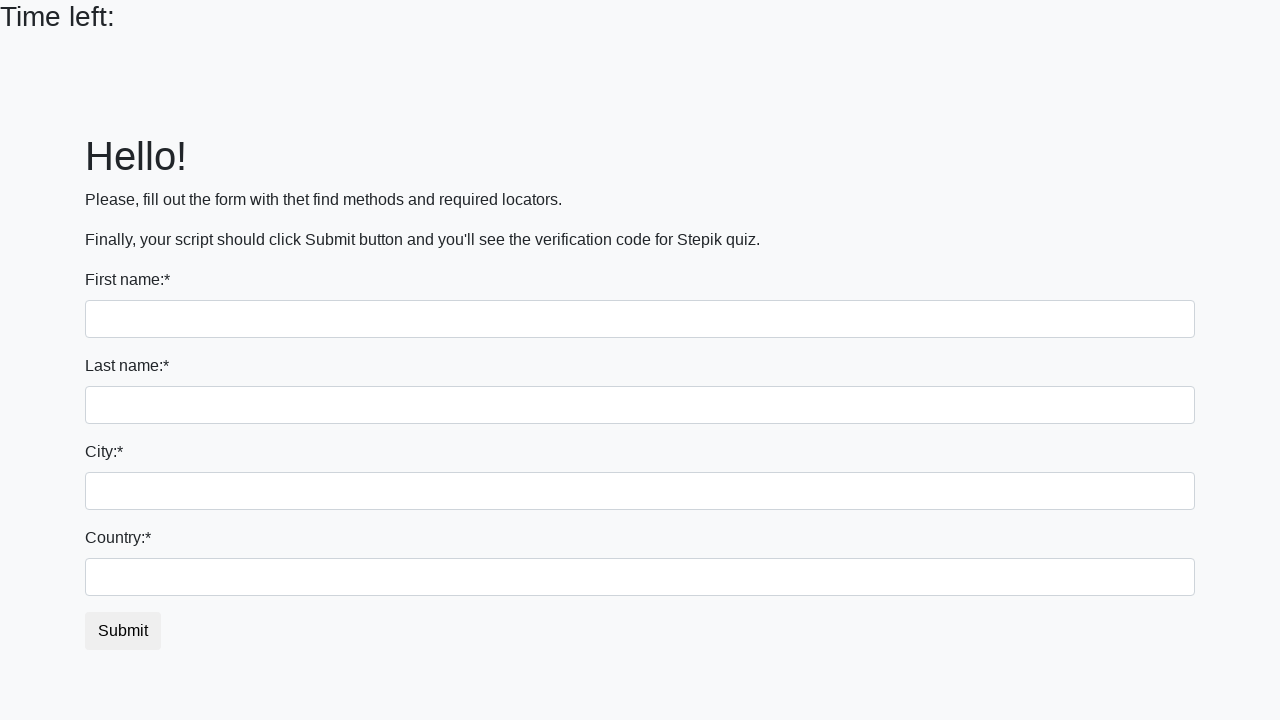

Filled first name field with 'Ivan' on input[name='first_name']
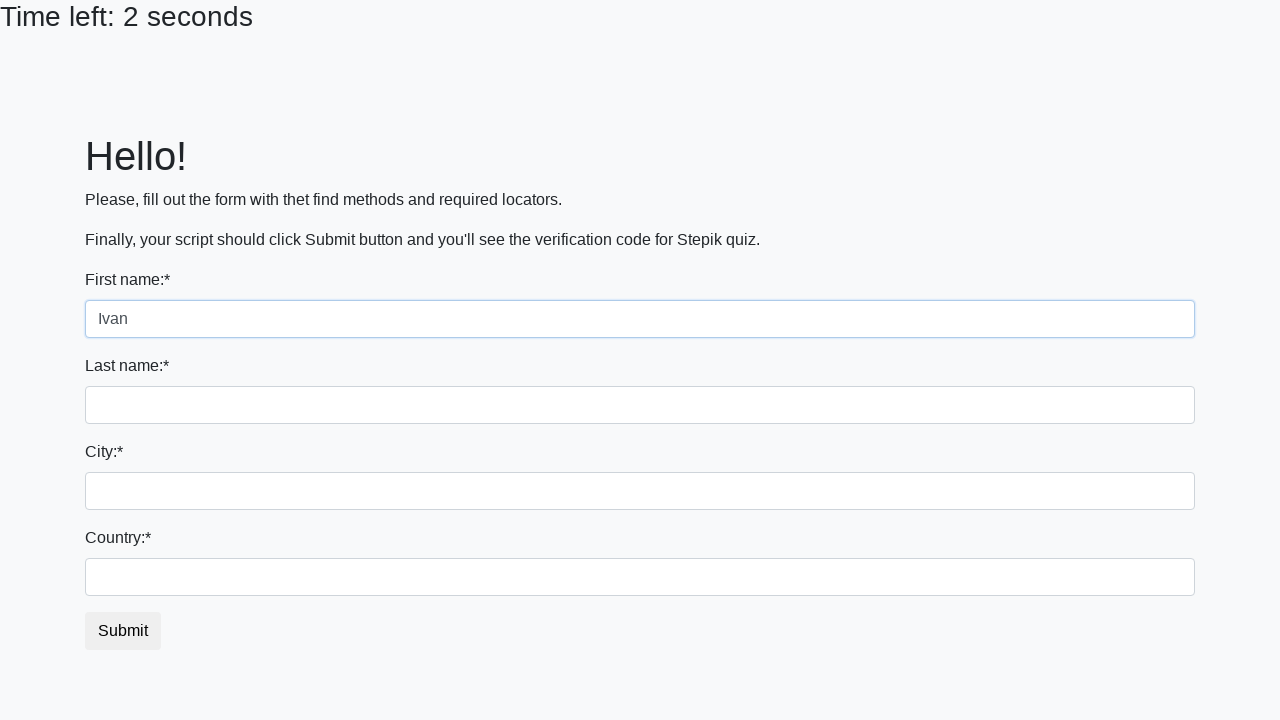

Filled last name field with 'Petrov' on input[name='last_name']
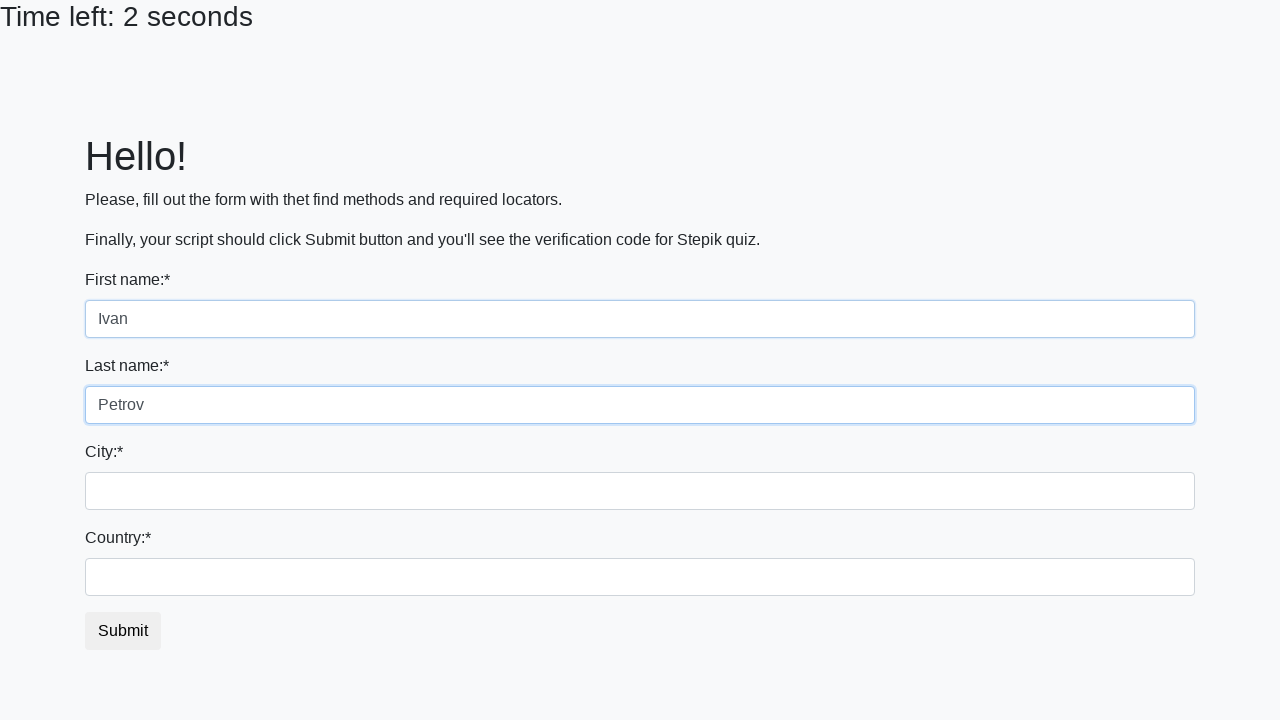

Filled city field with 'Smolensk' on .form-control.city
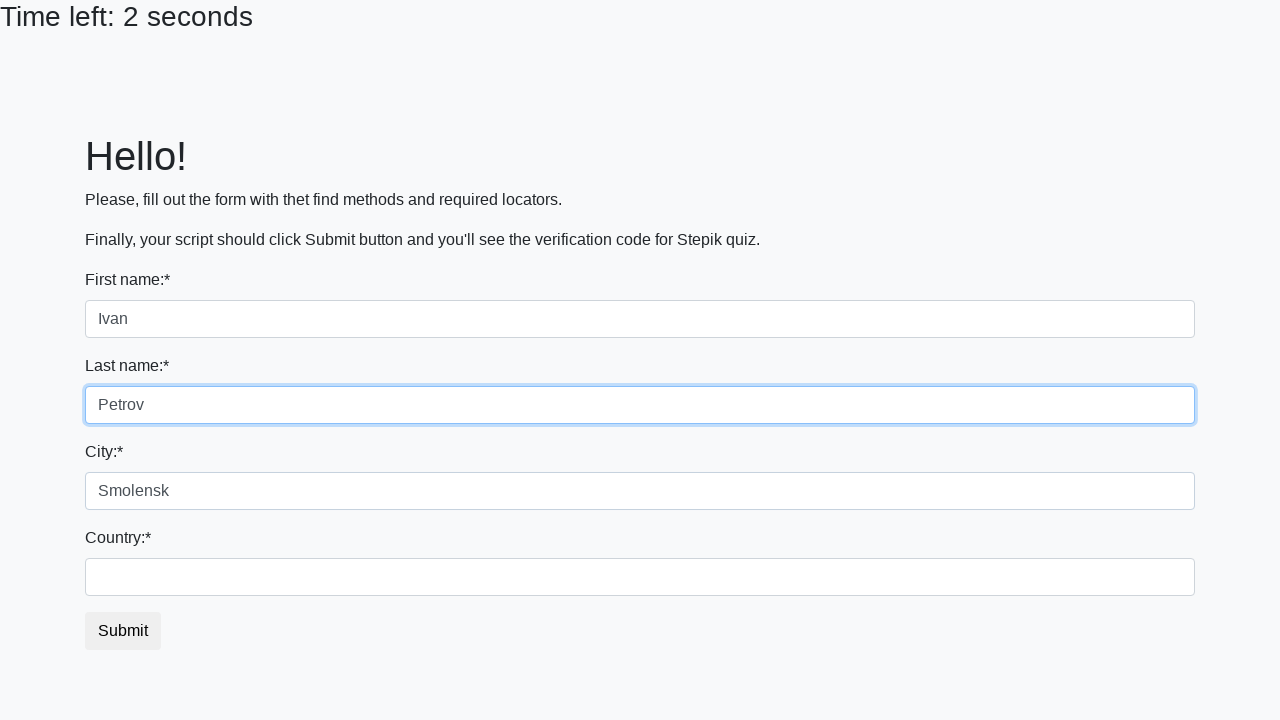

Filled country field with 'Russia' on #country
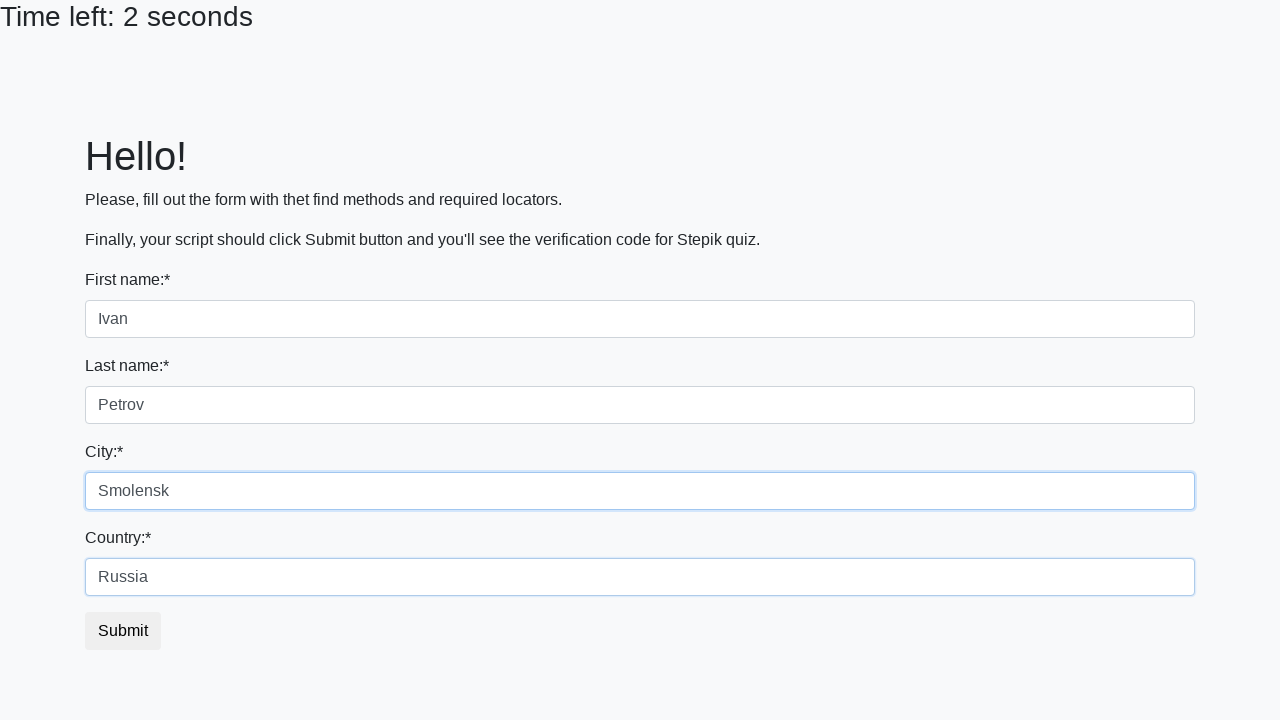

Clicked submit button to submit form at (123, 631) on button.btn
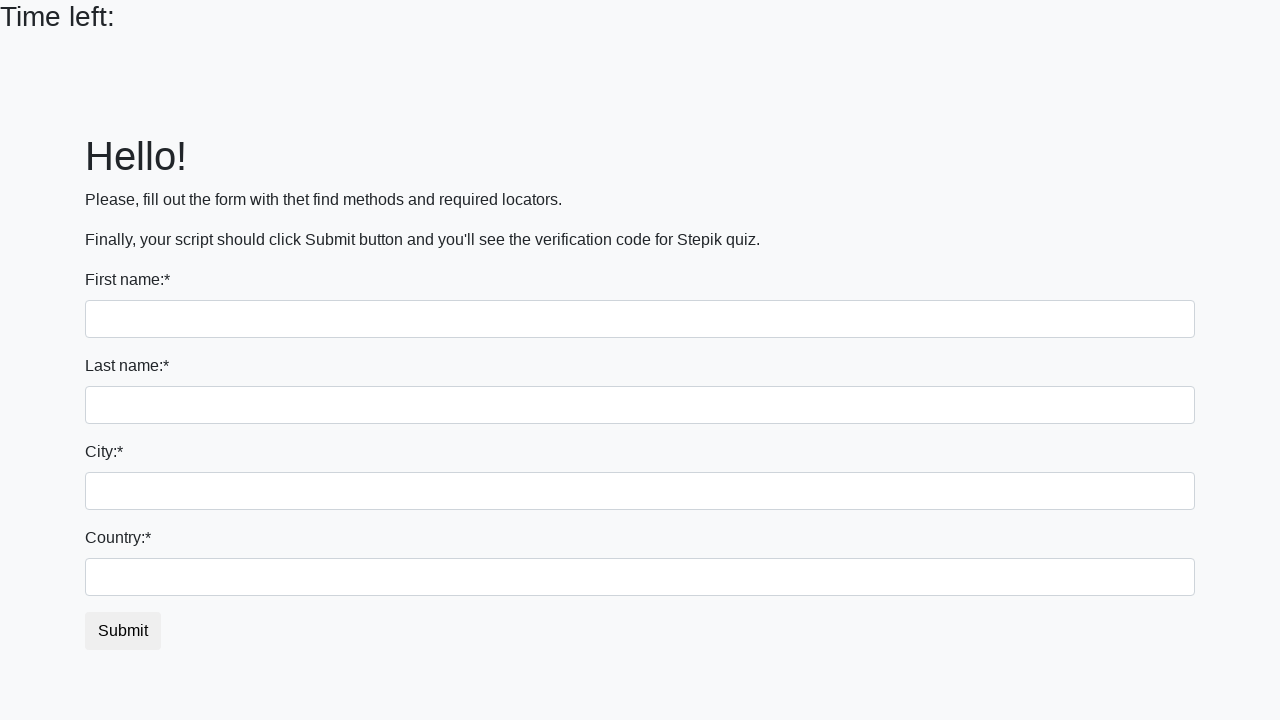

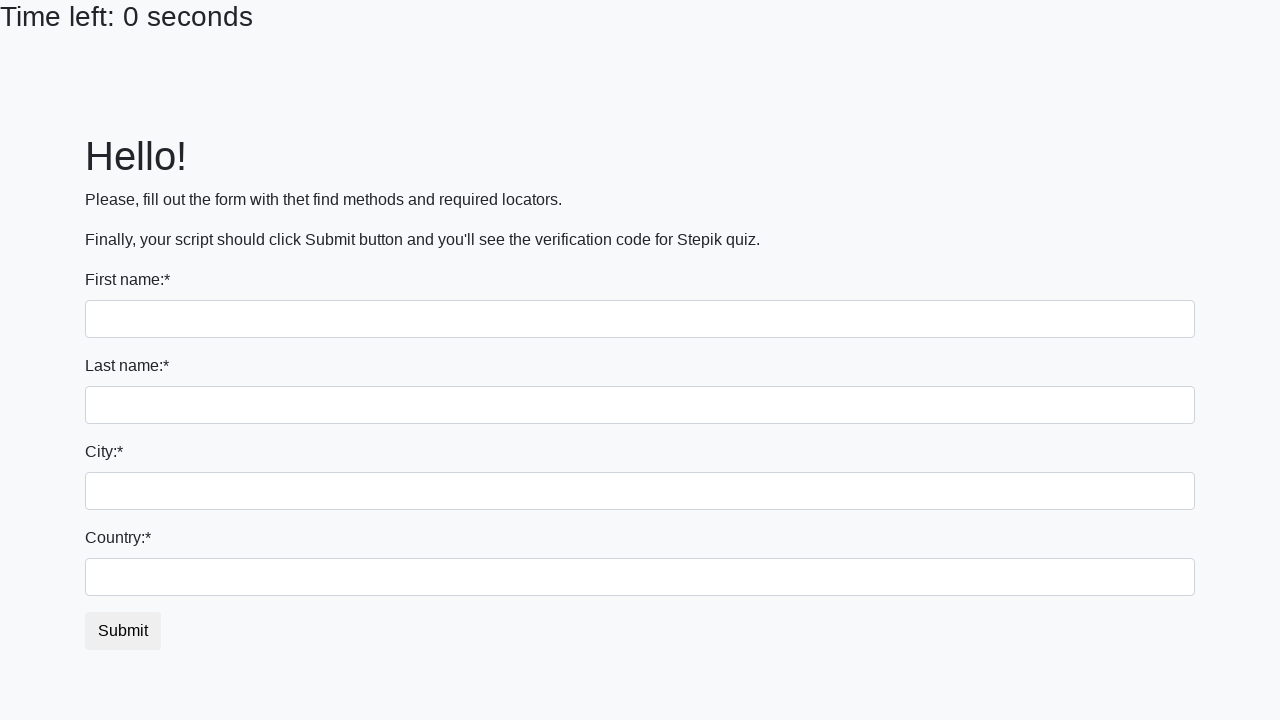